Tests window handling by navigating to a page with multiple windows, opening a new window via a link, and switching between parent and child windows

Starting URL: http://the-internet.herokuapp.com/

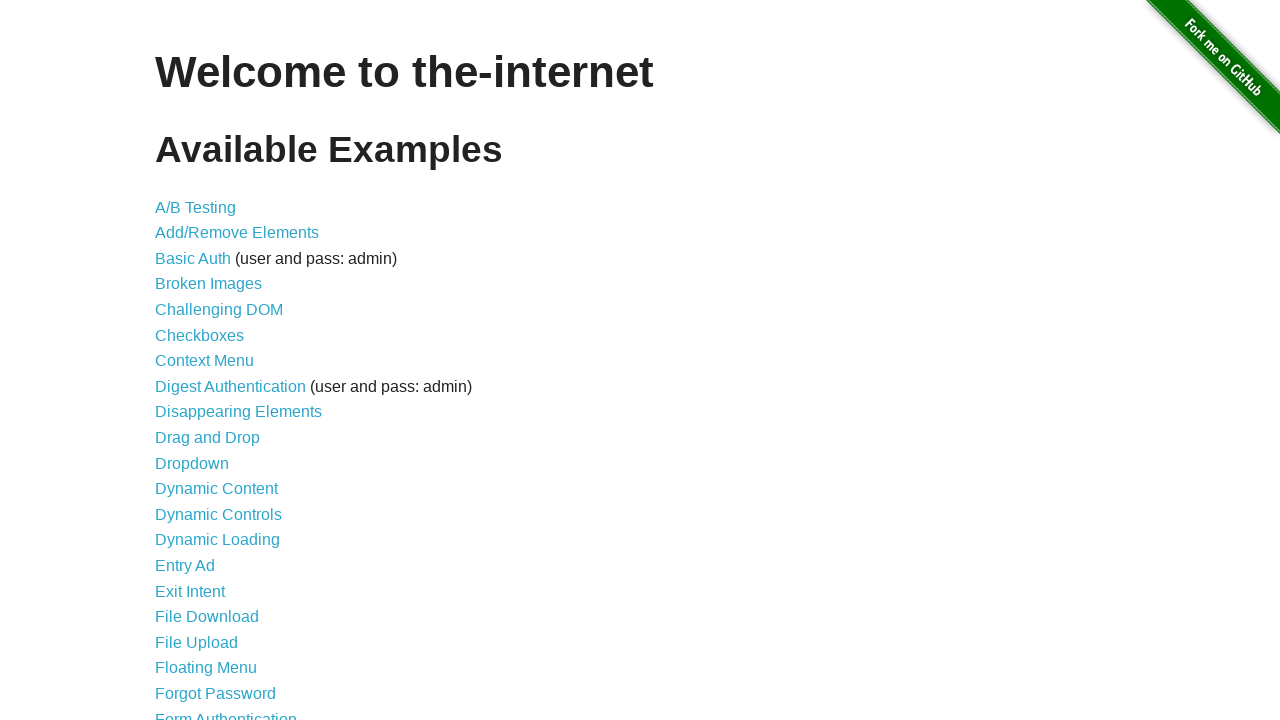

Scrolled 'Multiple Windows' link into view
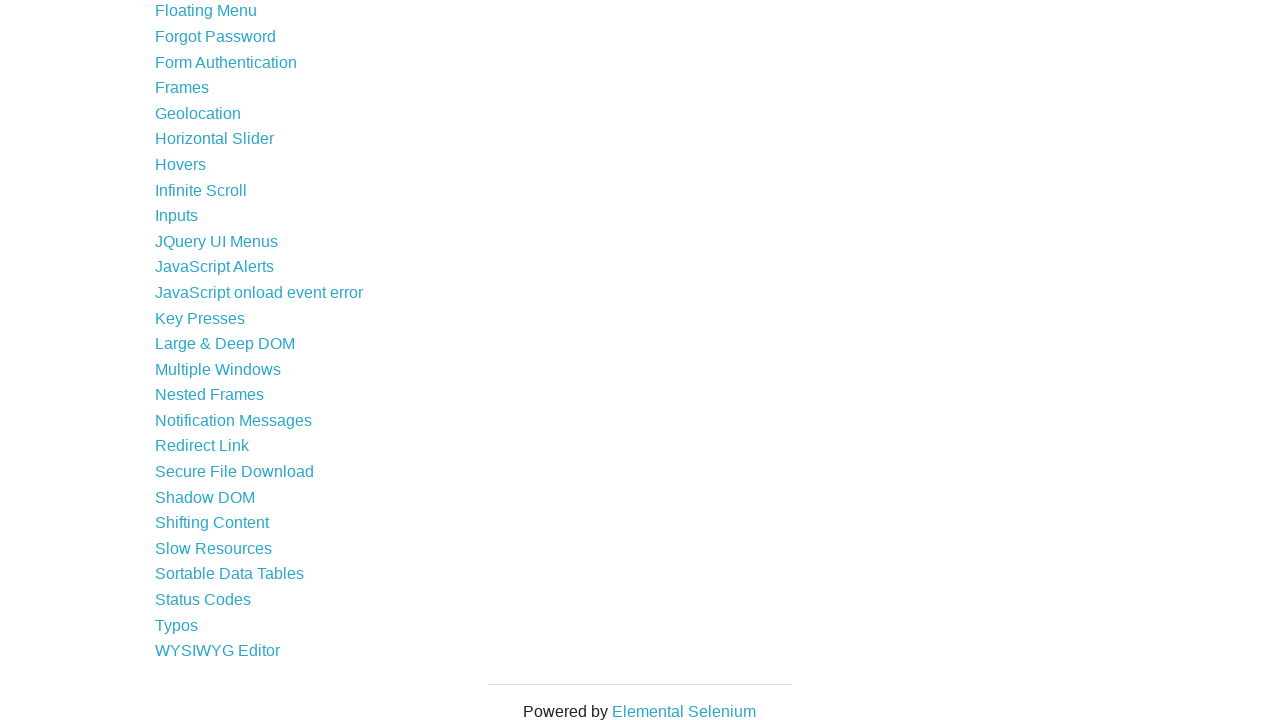

Clicked 'Multiple Windows' link to navigate to window handling page at (218, 369) on text=Multiple Windows
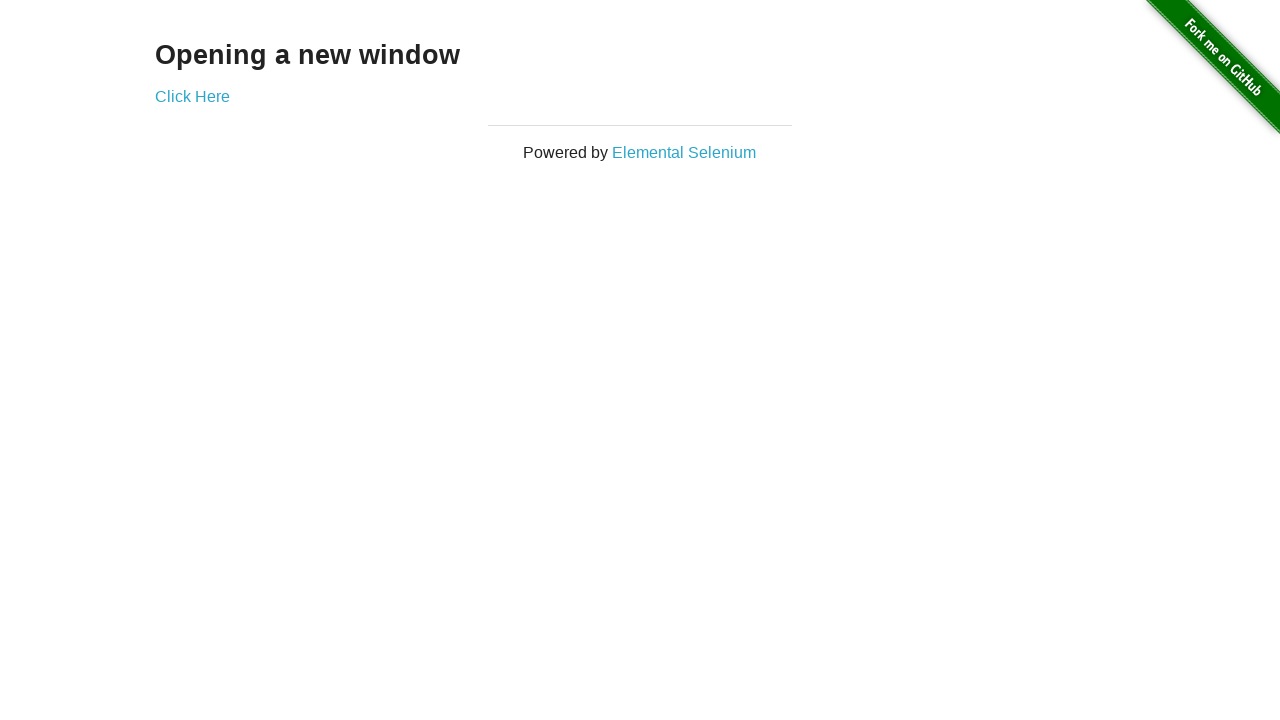

Clicked 'Click Here' link to open new window at (192, 96) on text=Click Here
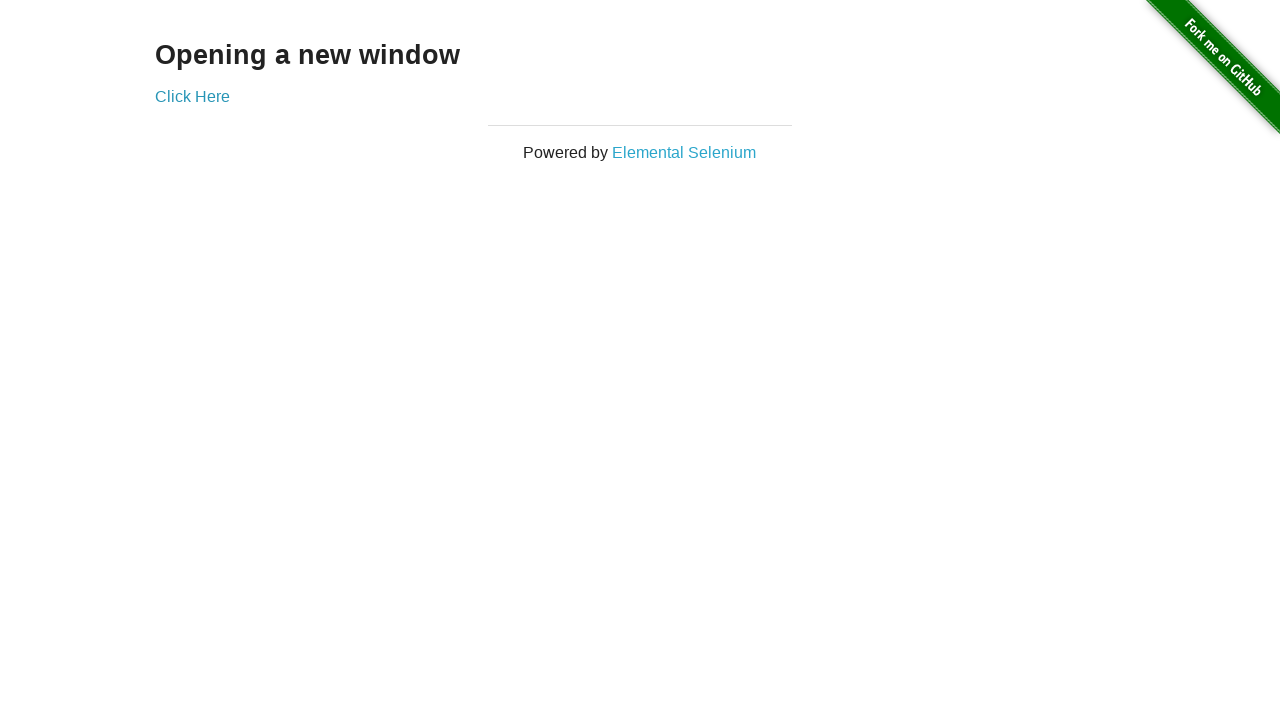

New child window loaded
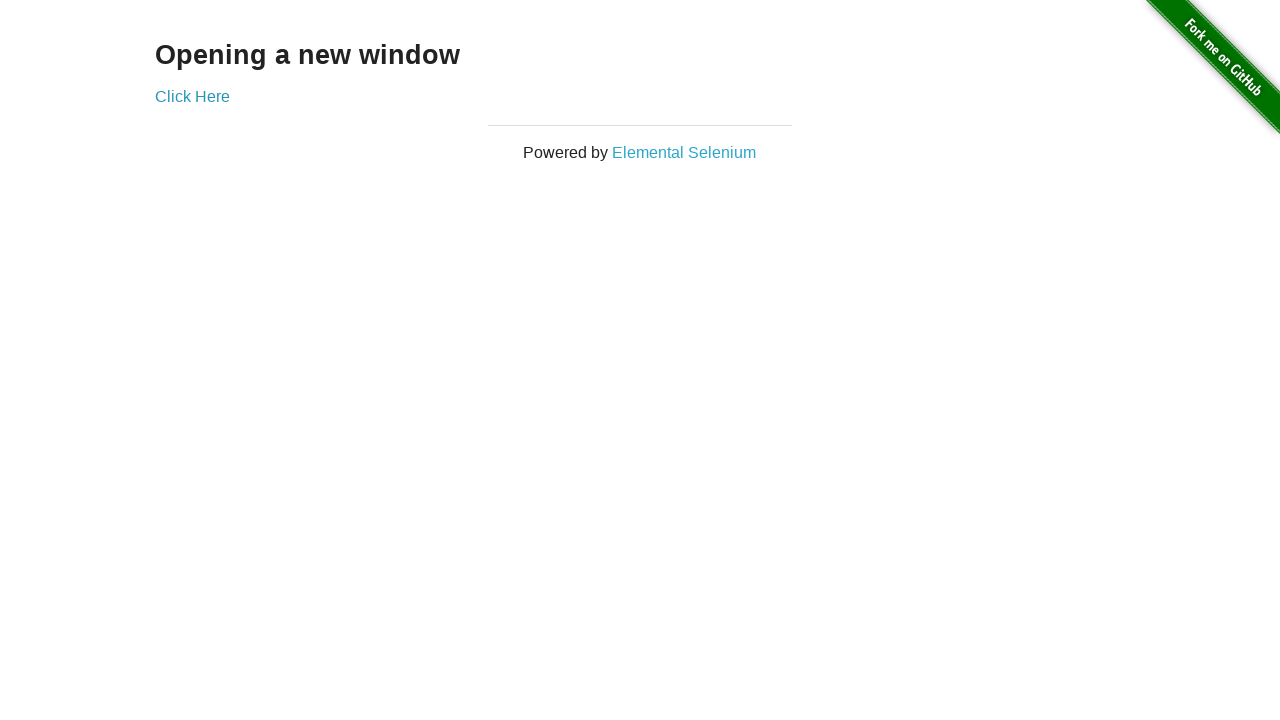

Retrieved child window title: 'New Window'
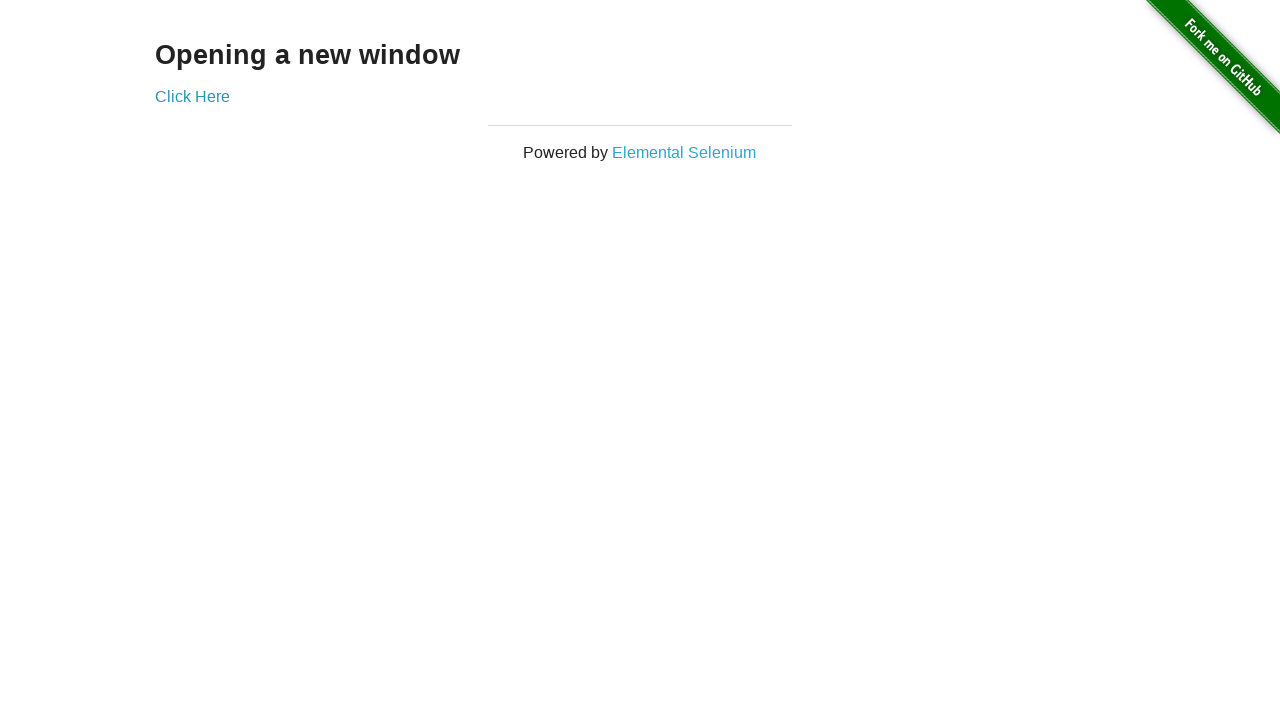

Retrieved parent window text: 'Opening a new window'
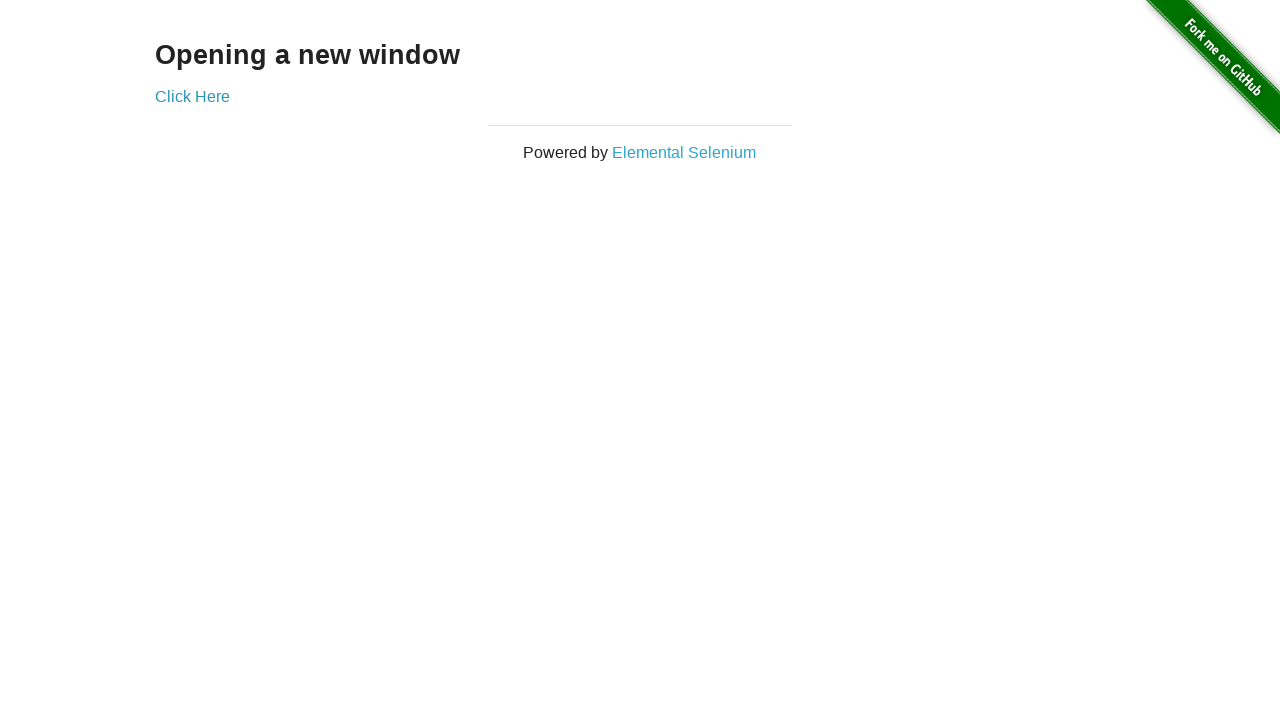

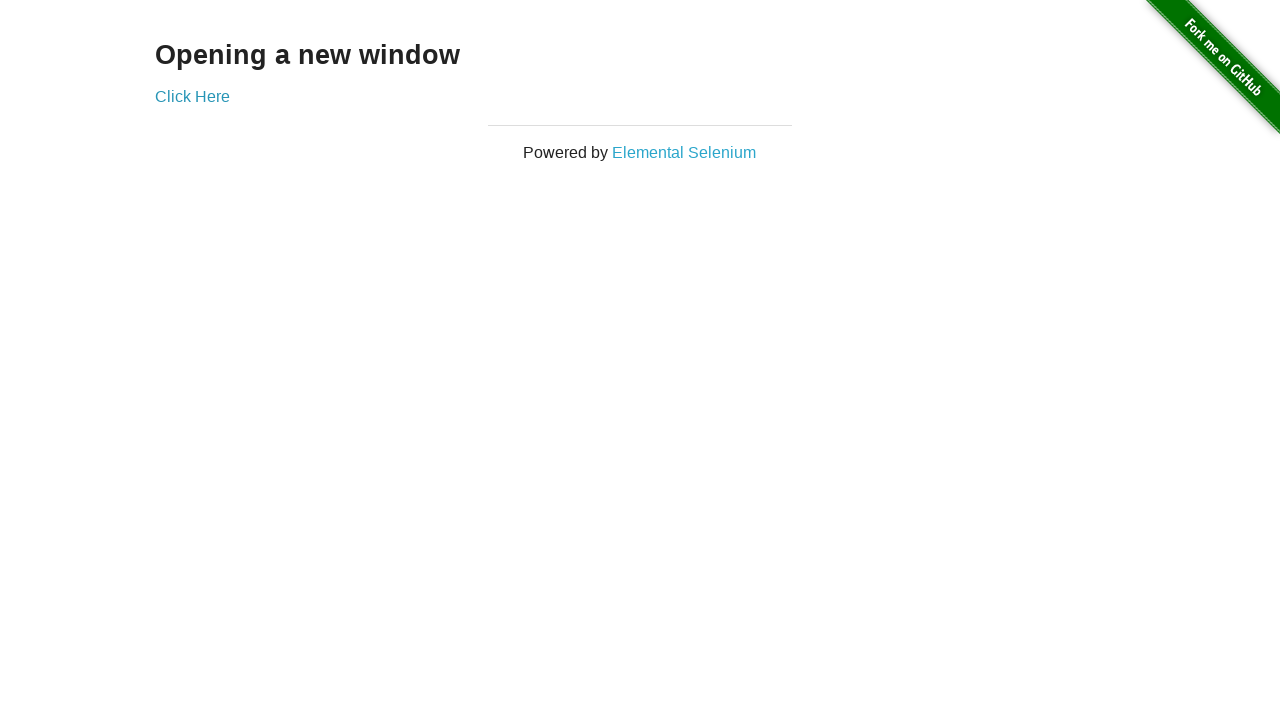